Tests the close functionality of chip components by clicking the close icon on multiple chips to dismiss them

Starting URL: https://magstrong07.github.io/admiral-react-test/#/chips

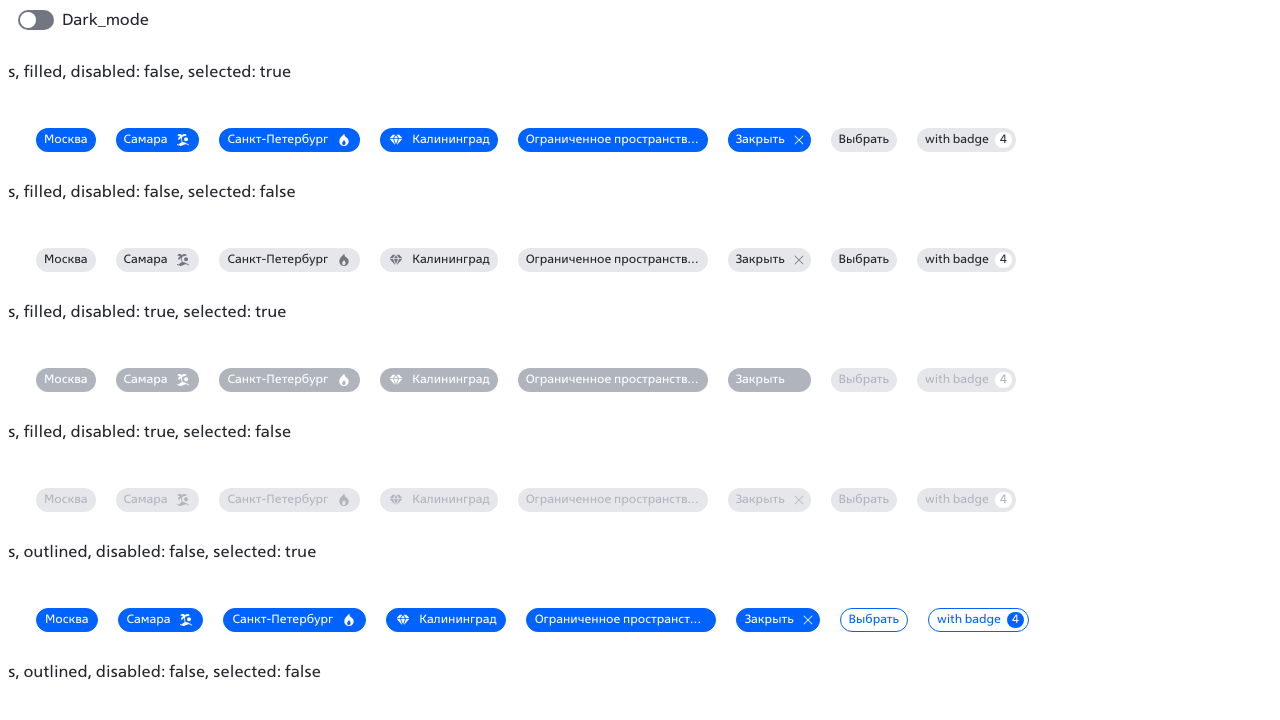

Clicked close icon on first chip (index 0) at (799, 140) on [data-test-id=chipClose] svg >> nth=0
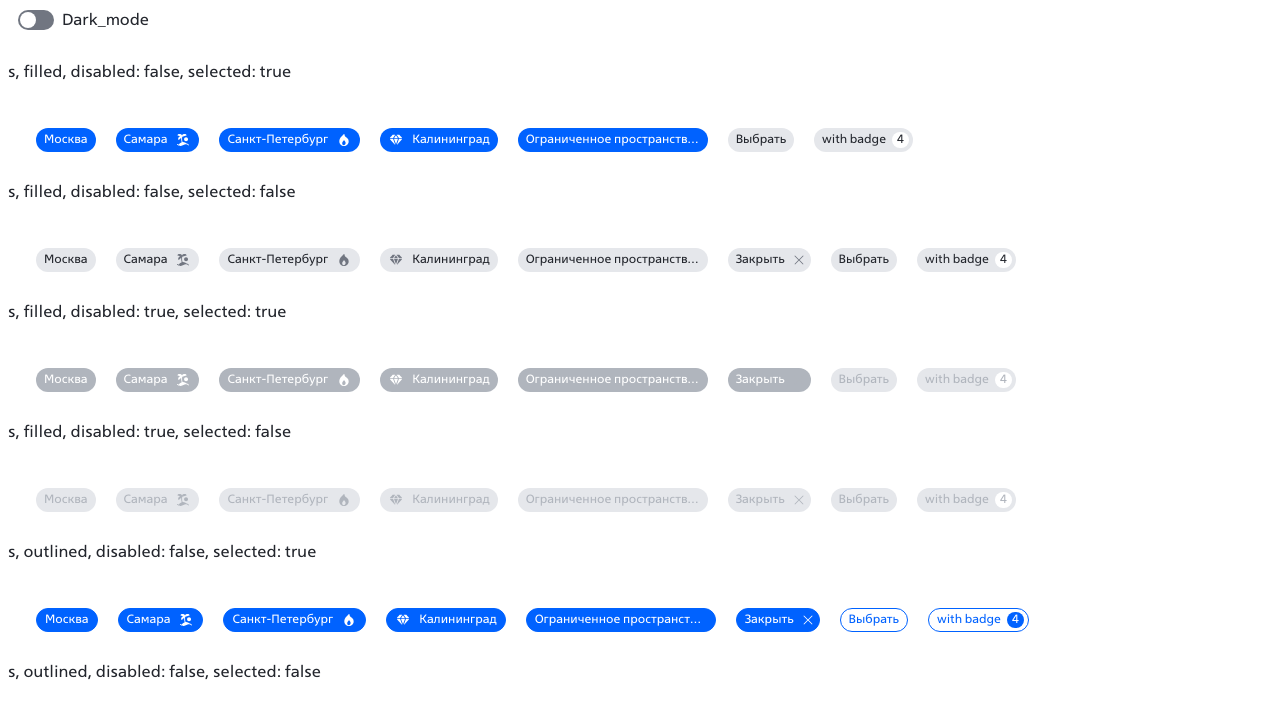

Clicked close icon on first chip again (index 0) at (799, 260) on [data-test-id=chipClose] svg >> nth=0
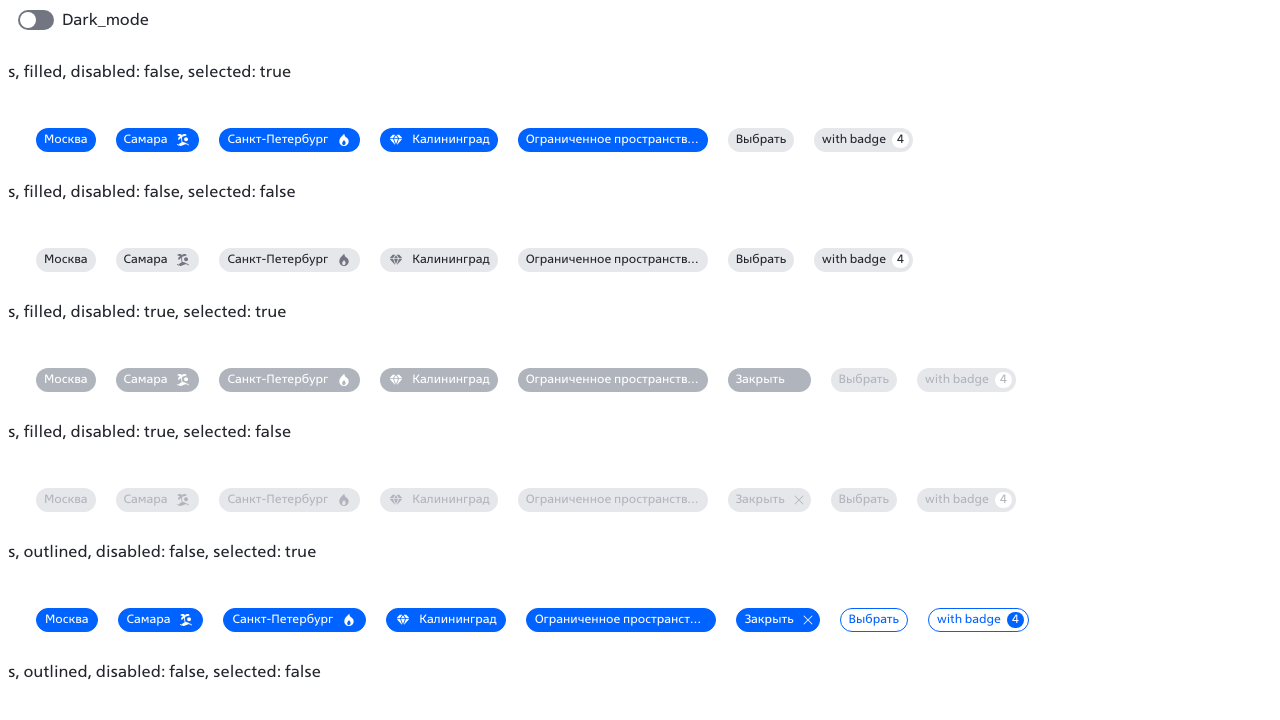

Clicked close icon on chip at index 2 at (808, 620) on [data-test-id=chipClose] svg >> nth=2
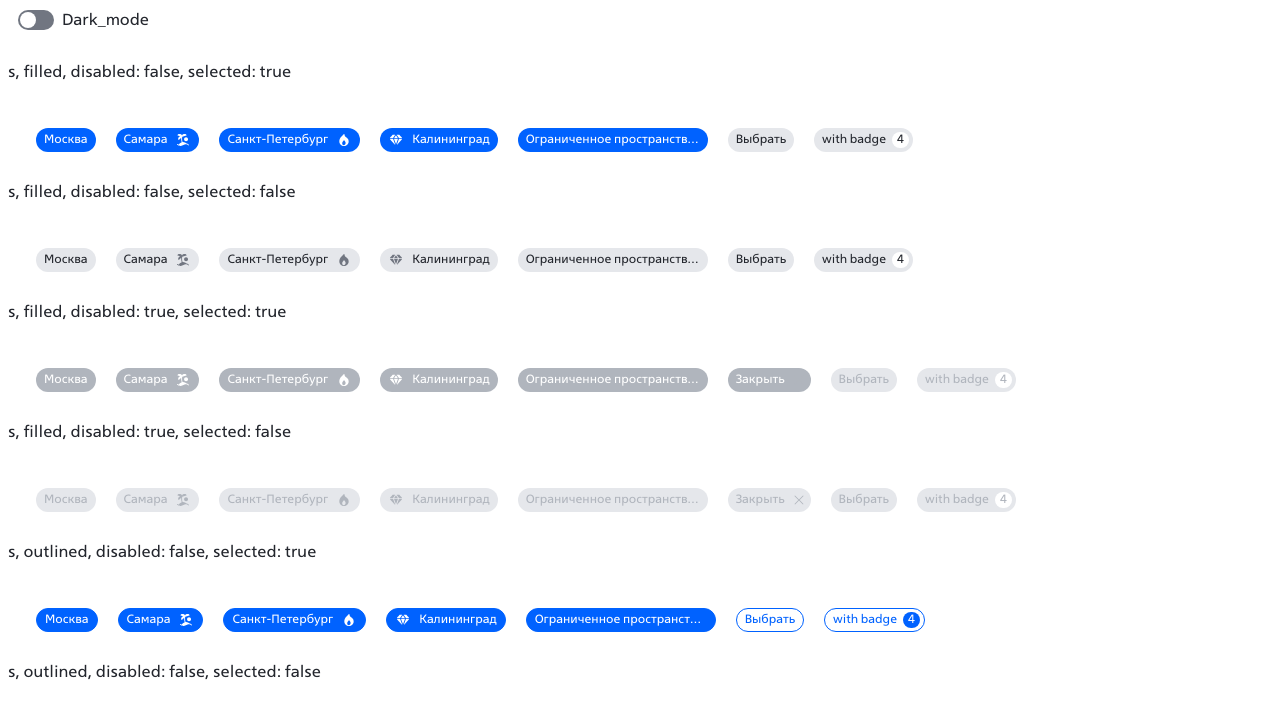

Clicked close icon on chip at index 2 again at (808, 360) on [data-test-id=chipClose] svg >> nth=2
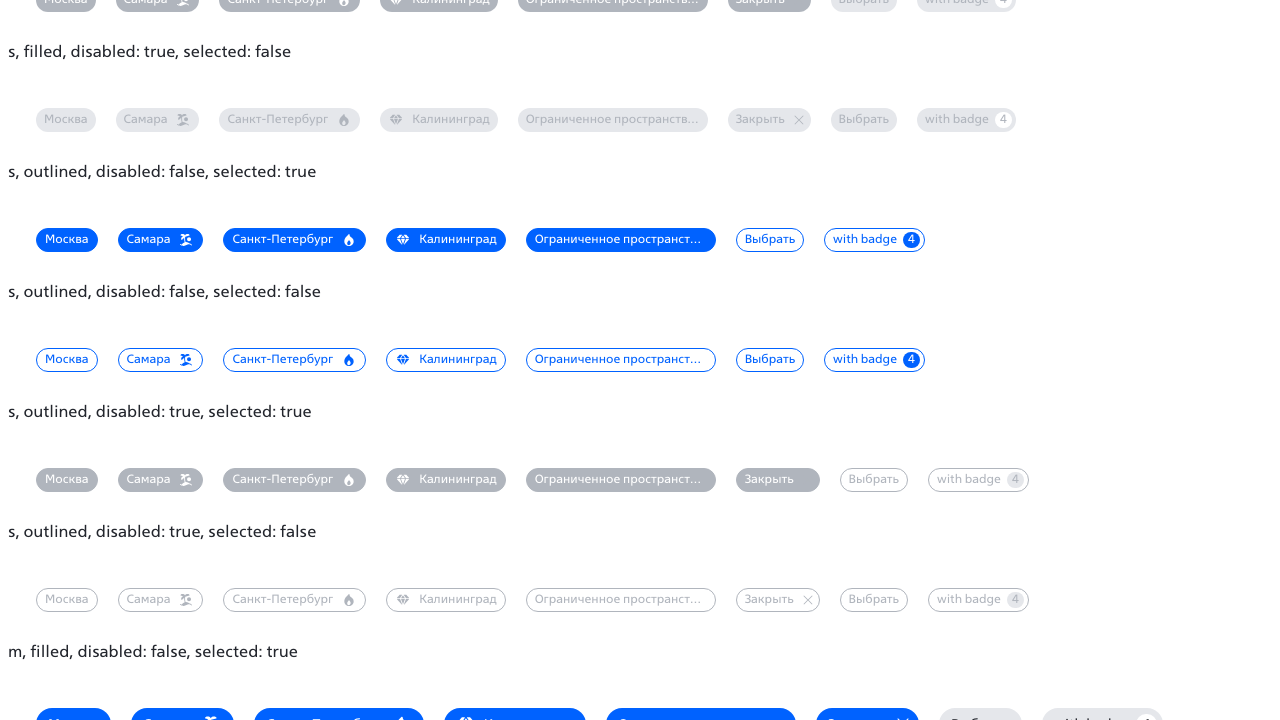

Clicked close icon on chip at index 4 at (903, 710) on [data-test-id=chipClose] svg >> nth=4
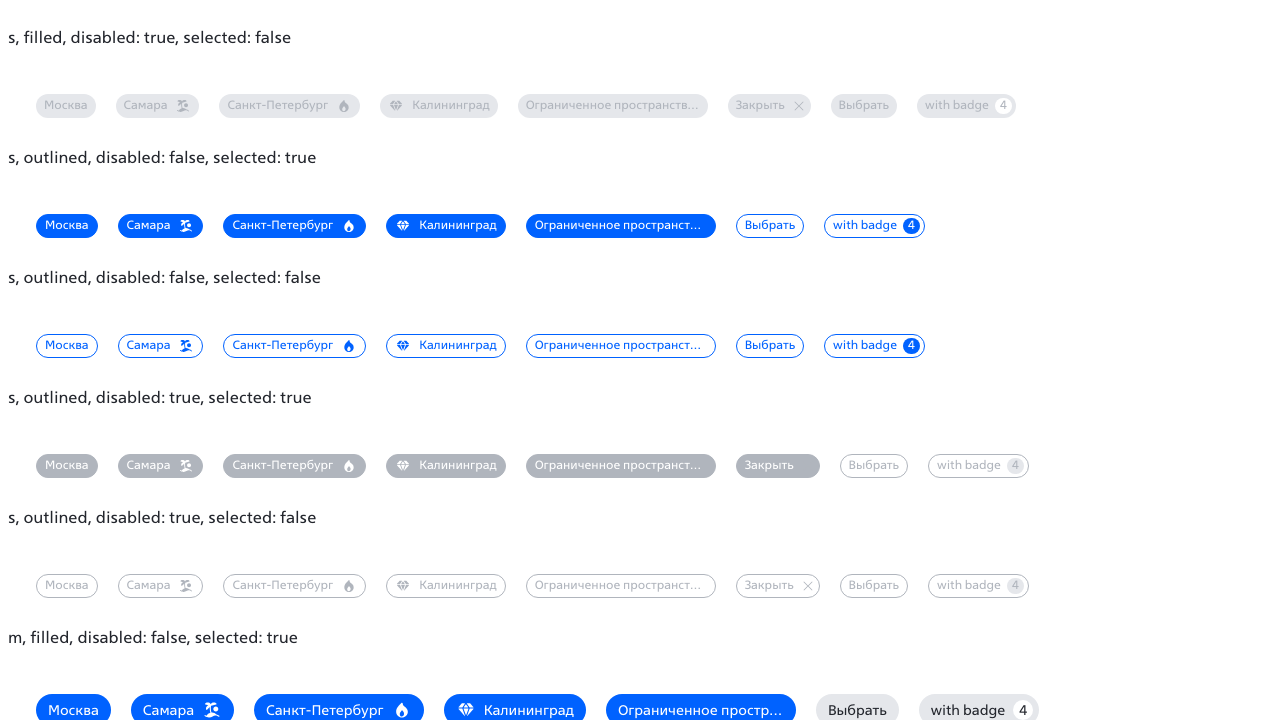

Clicked close icon on chip at index 4 again at (903, 360) on [data-test-id=chipClose] svg >> nth=4
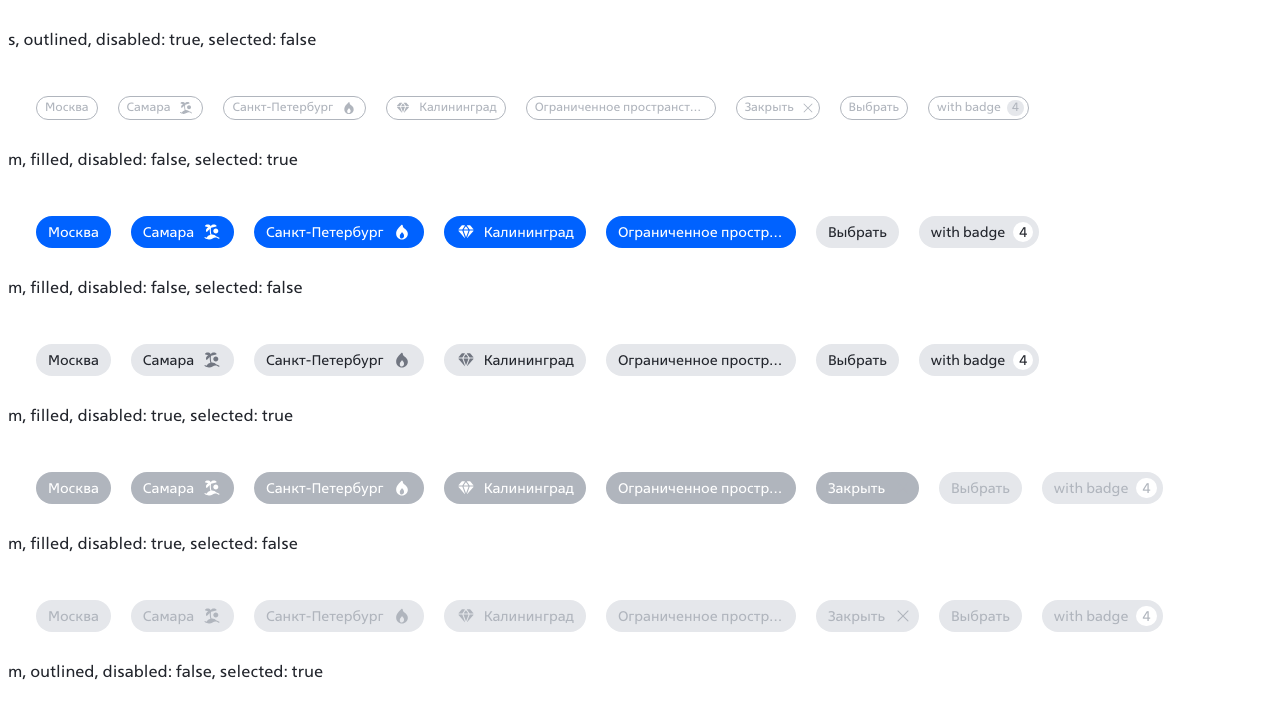

Clicked close icon on chip at index 6 at (912, 360) on [data-test-id=chipClose] svg >> nth=6
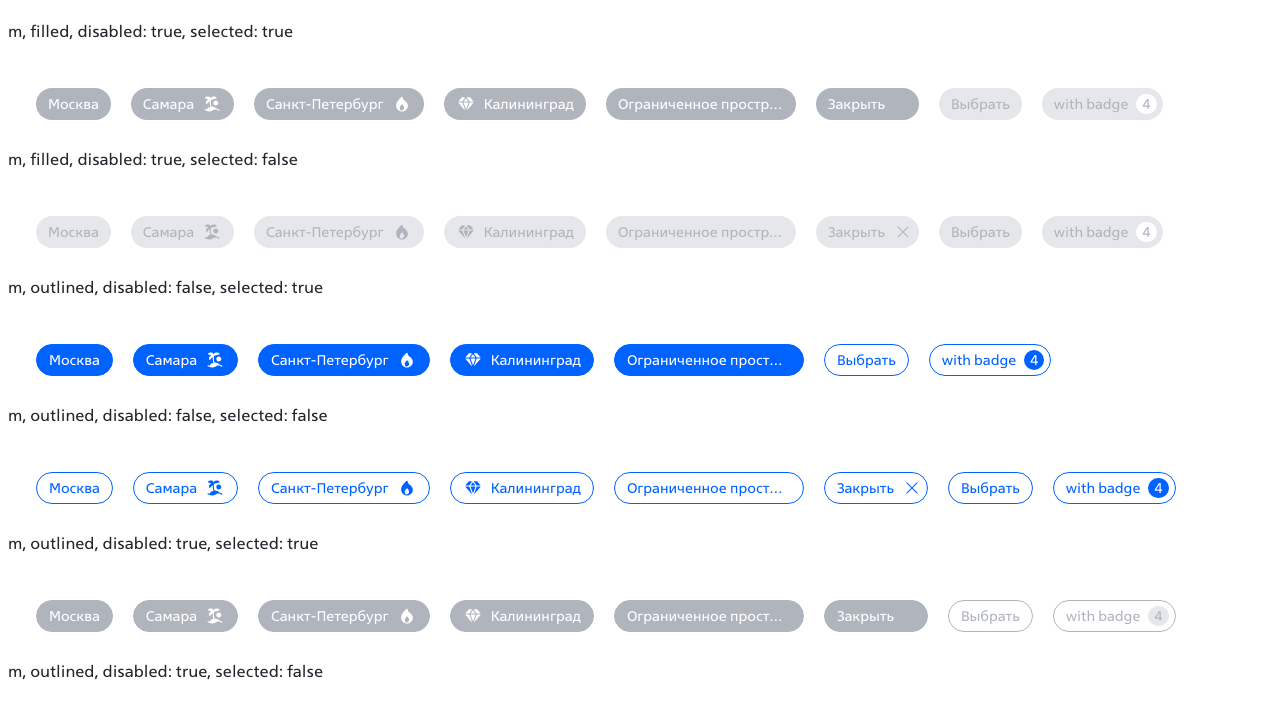

Clicked close icon on chip at index 6 again at (912, 488) on [data-test-id=chipClose] svg >> nth=6
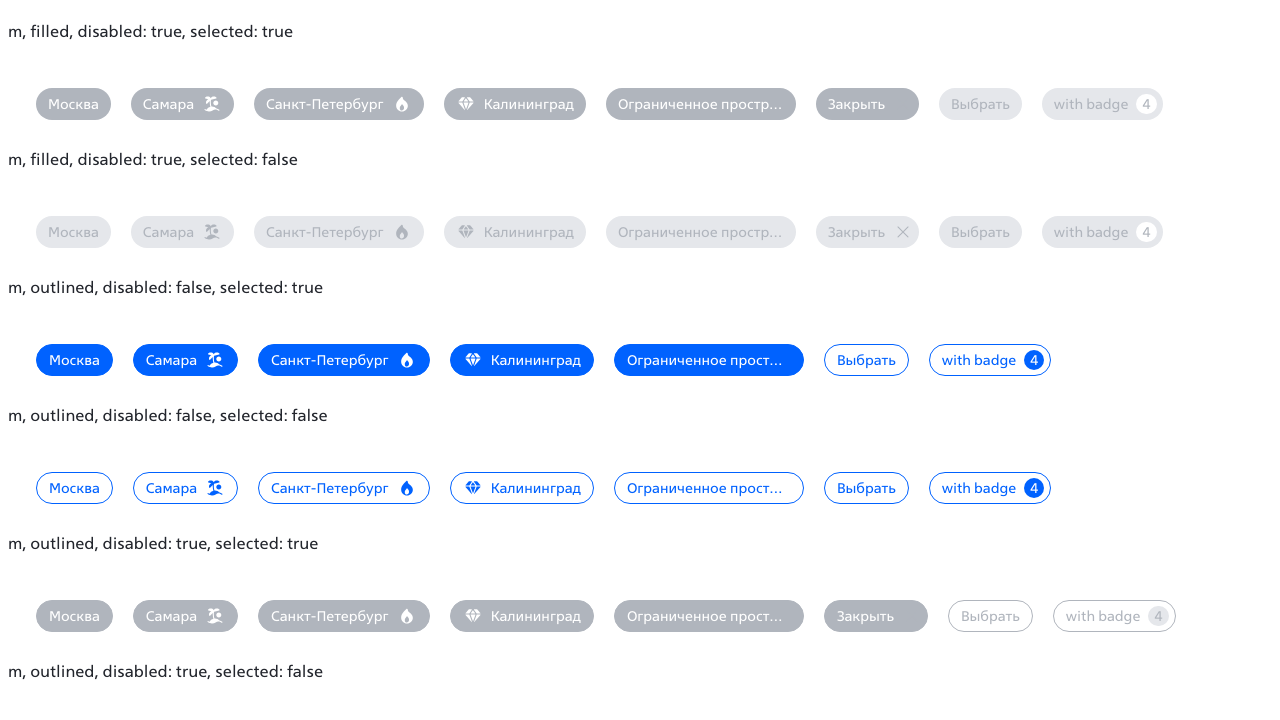

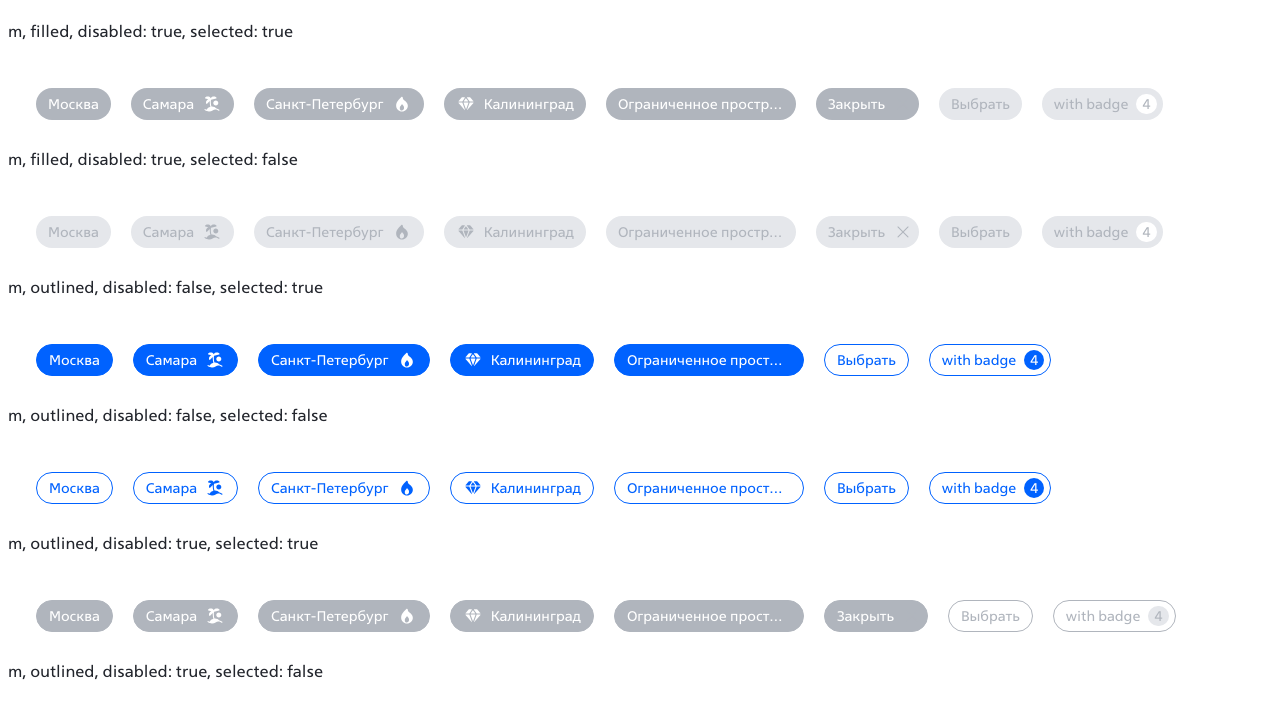